Tests checkbox functionality by navigating to the checkboxes page and toggling checkbox states

Starting URL: https://the-internet.herokuapp.com/

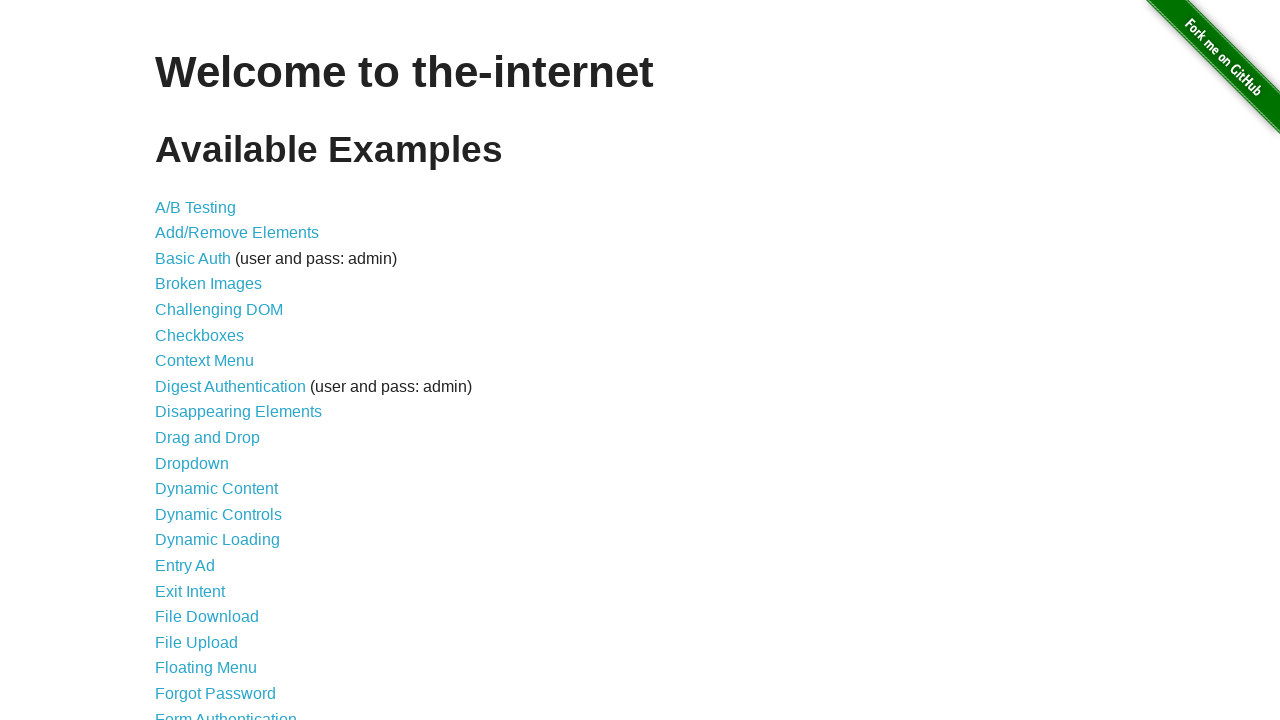

Clicked on the Checkboxes link at (200, 335) on xpath=/html/body/div[2]/div/ul/li[6]/a
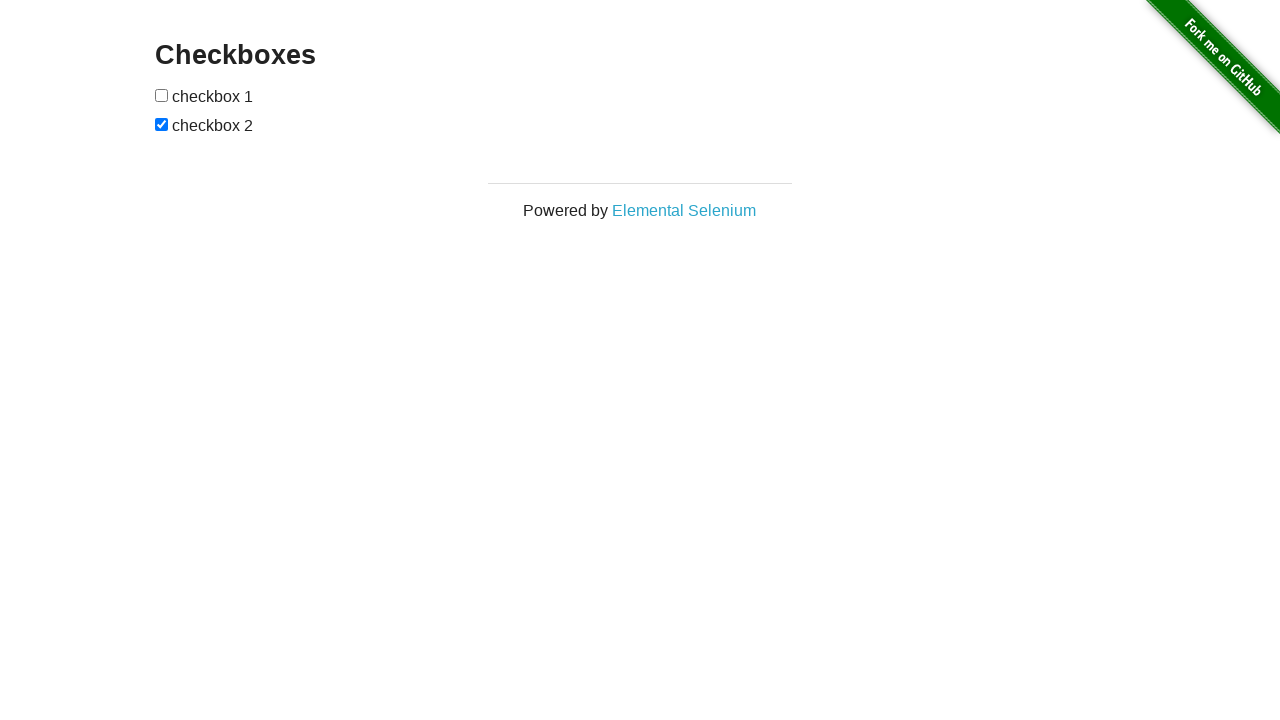

Checkboxes page loaded
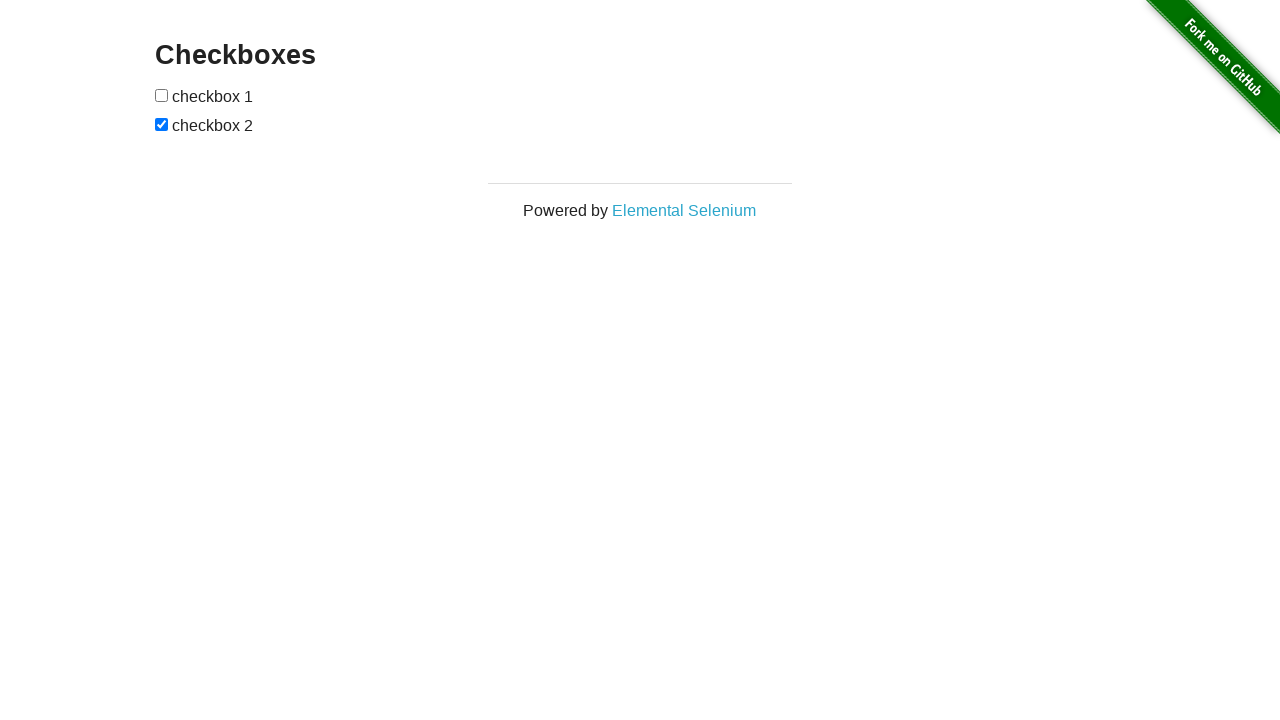

Clicked the second checkbox to toggle its state at (162, 124) on xpath=/html/body/div[2]/div/div/form/input[2]
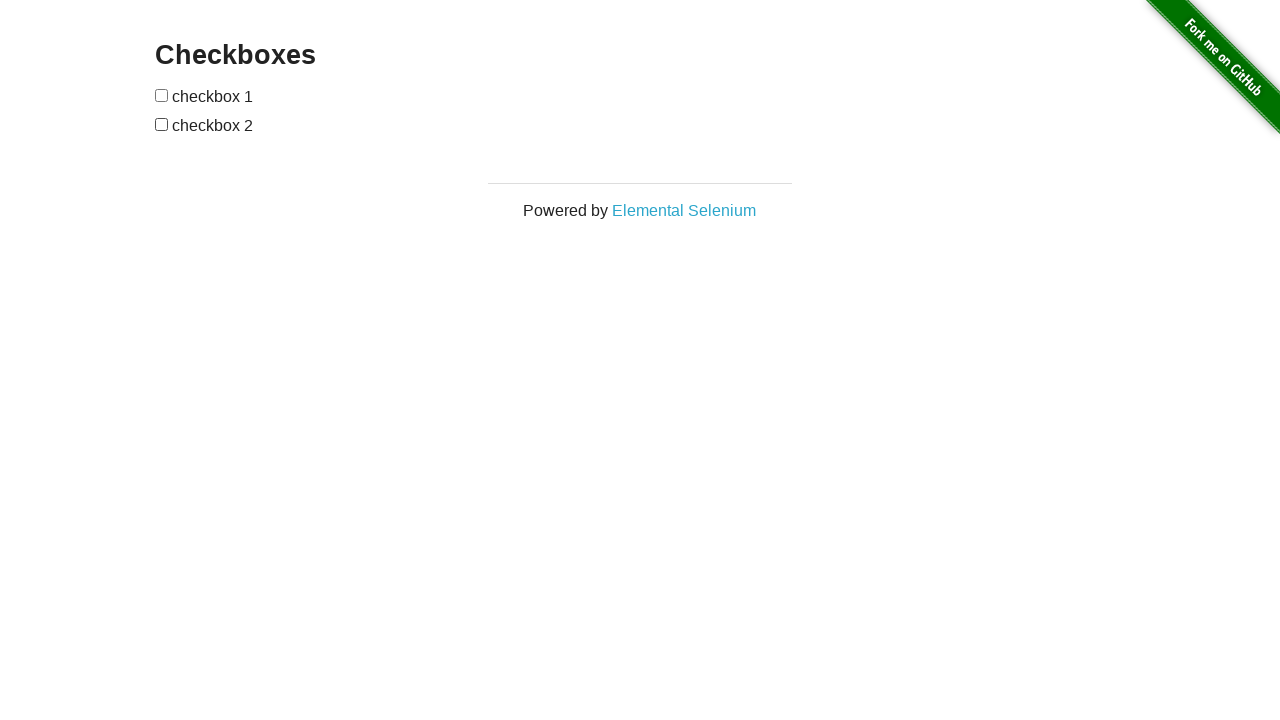

Clicked the first checkbox to toggle its state at (162, 95) on xpath=/html/body/div[2]/div/div/form/input[1]
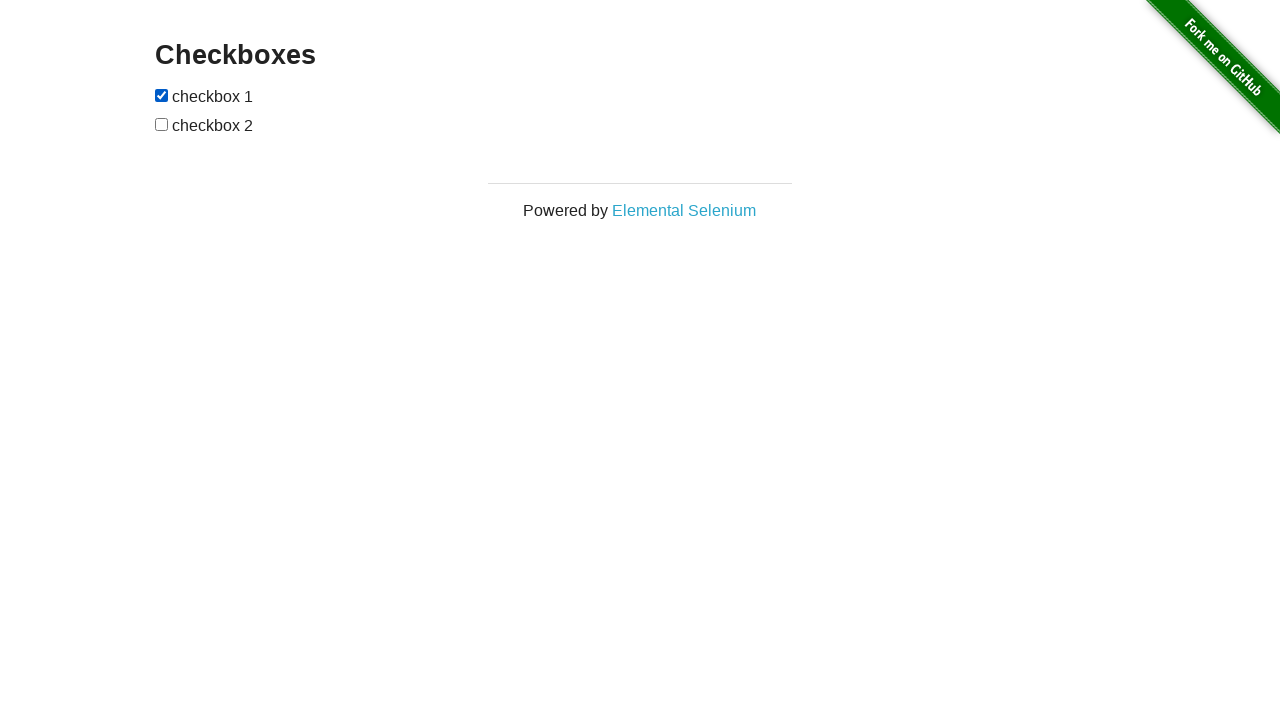

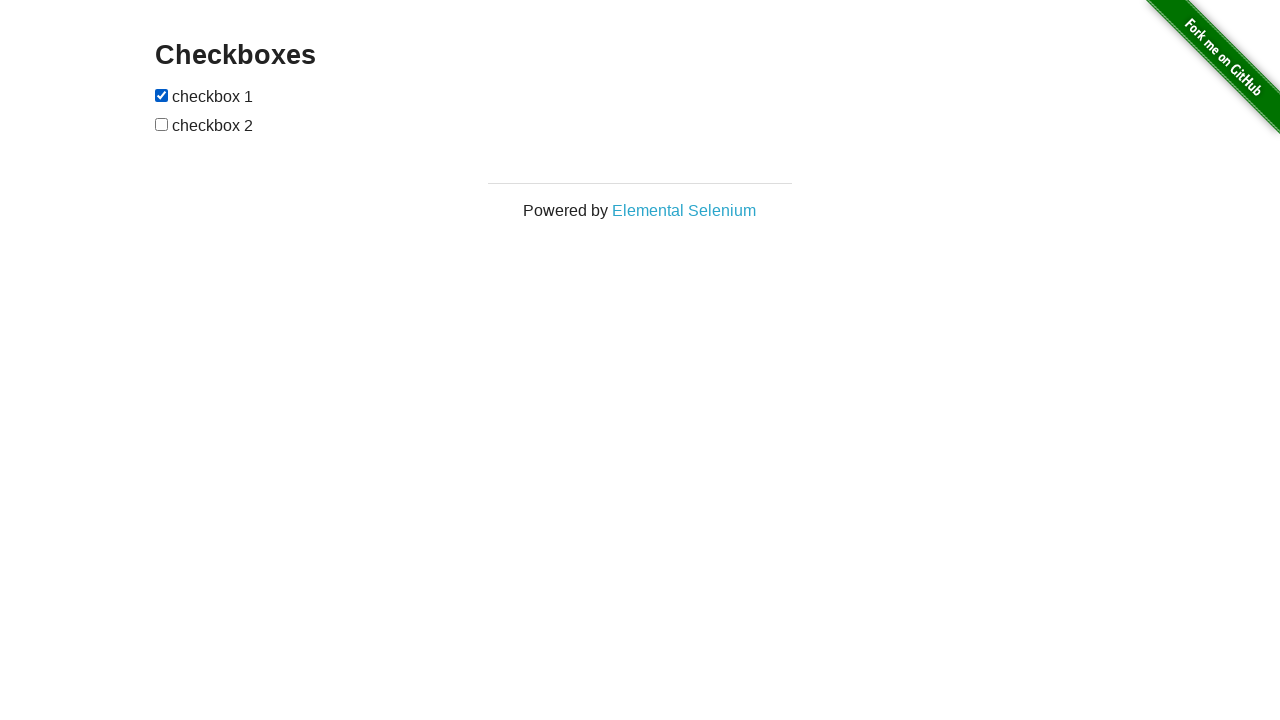